Navigates to Telerik demos page, clicks on the navigation logo/link, and navigates back to the demos page

Starting URL: https://www.telerik.com/support/demos

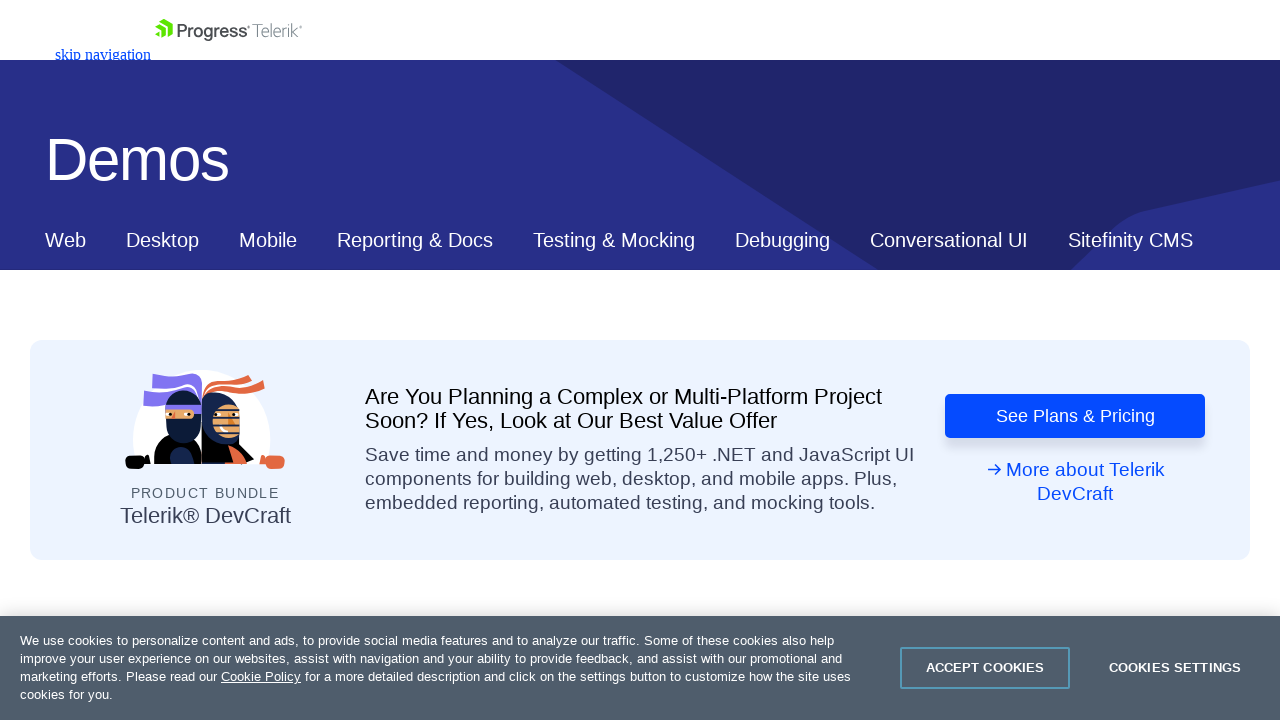

Navigated to Telerik demos page
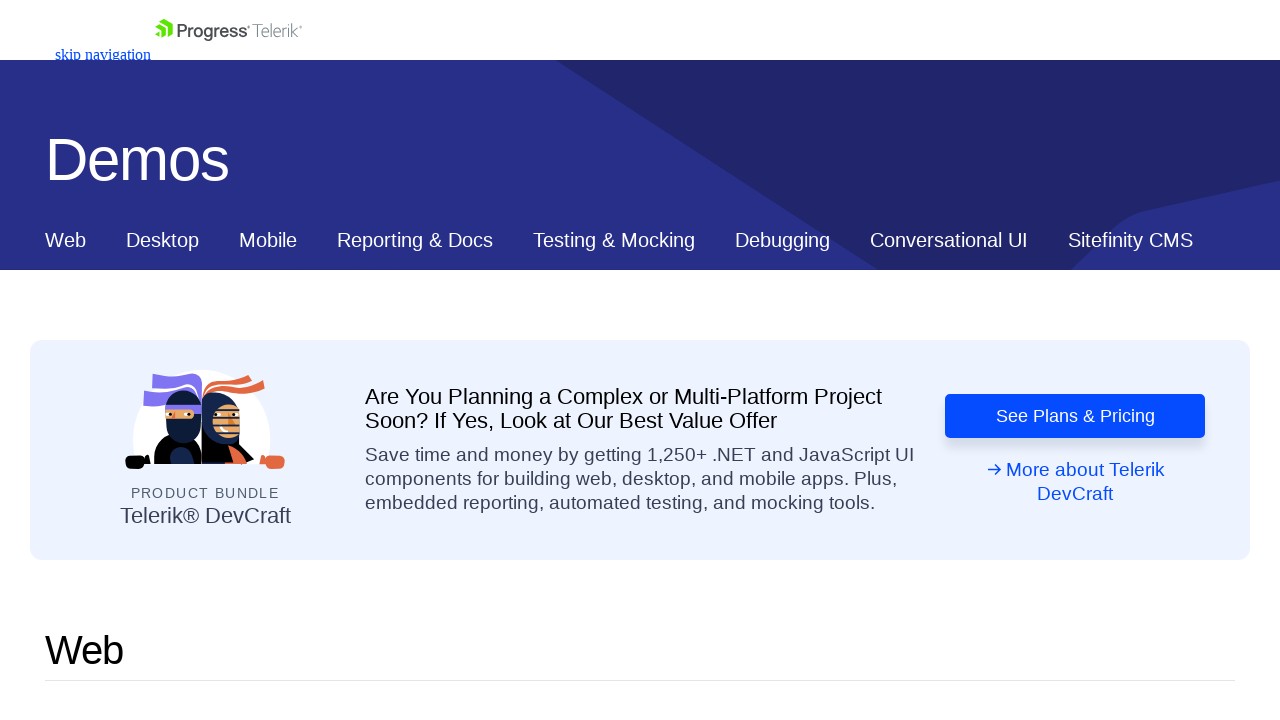

Clicked on the navigation logo/link at (228, 30) on nav#js-tlrk-nav section > div > figure > a svg
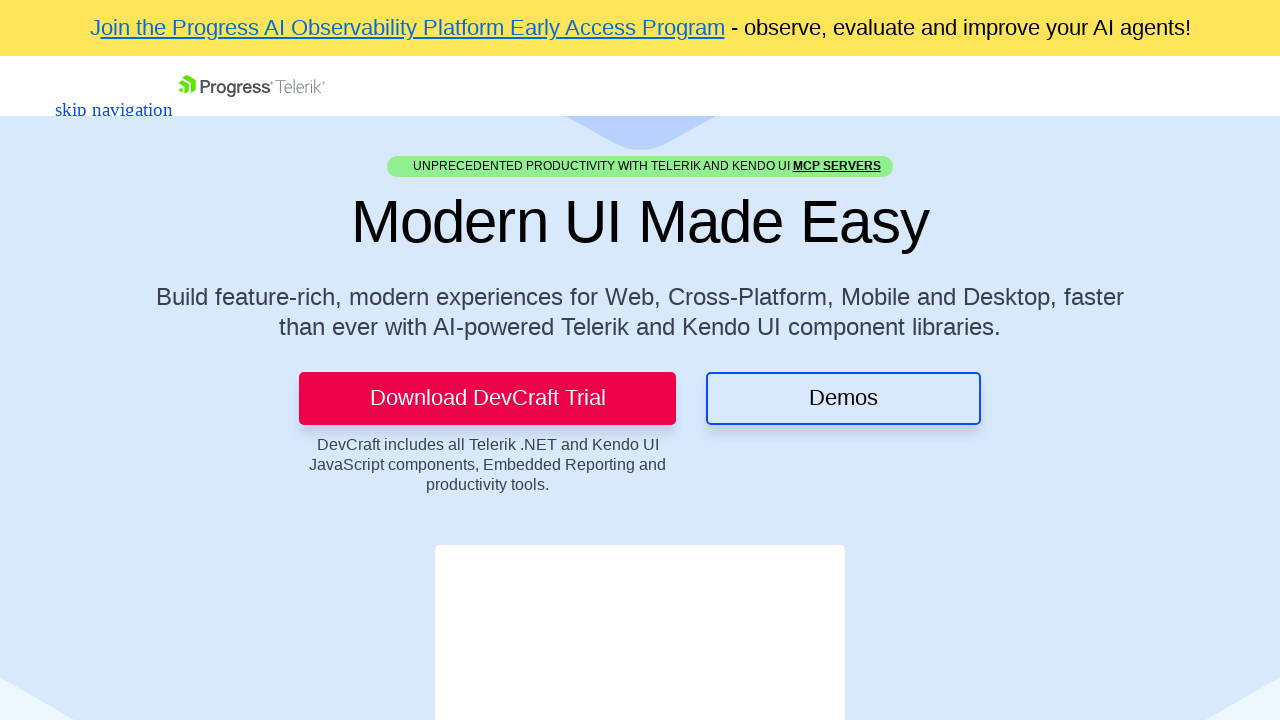

Navigated back to the demos page
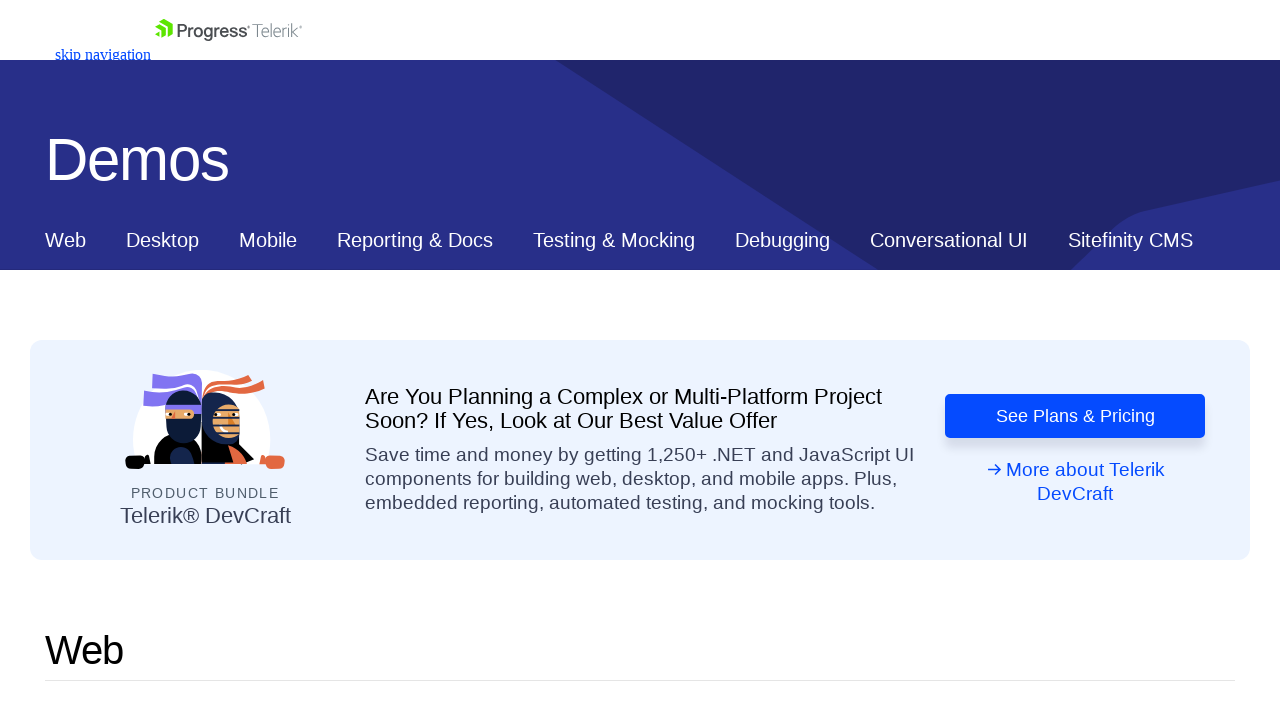

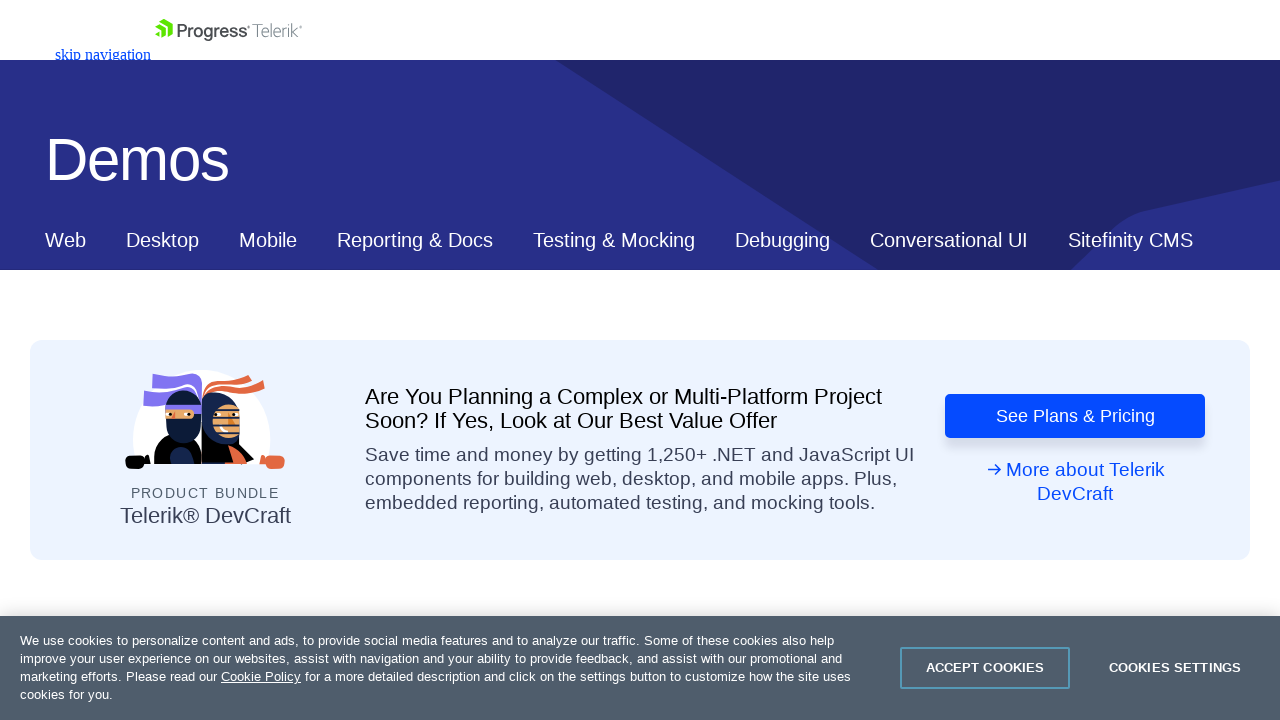